Completes a math exercise by reading an input value from the page, calculating the answer using a logarithmic formula, filling in the result, checking a robot checkbox, selecting a radio button, and submitting the form.

Starting URL: http://suninjuly.github.io/math.html

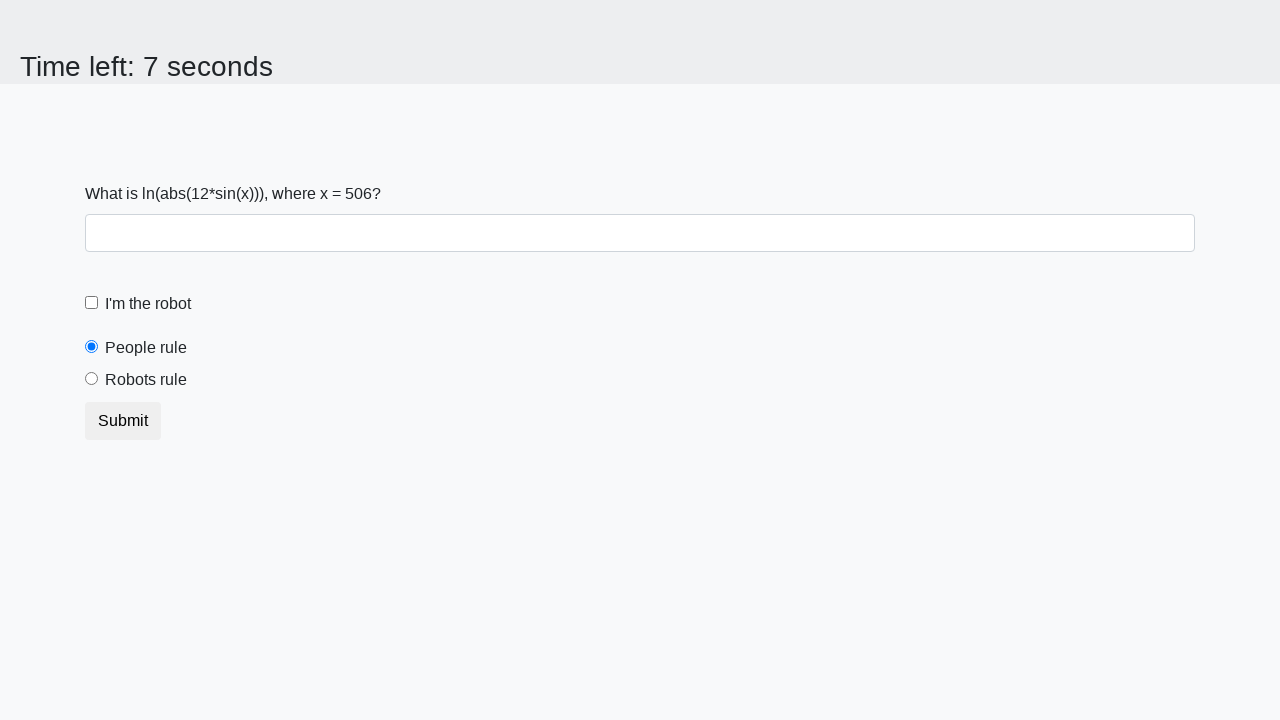

Read x value from input_value element
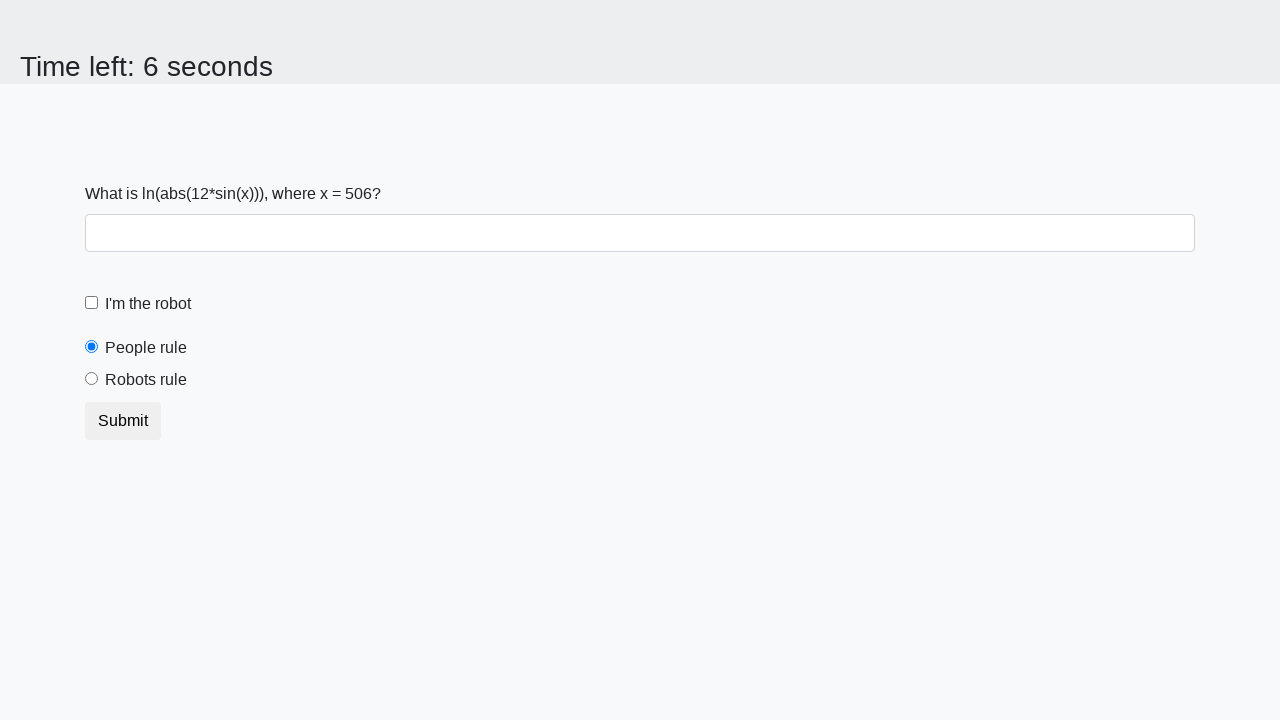

Calculated answer using logarithmic formula: log(|12*sin(x)|)
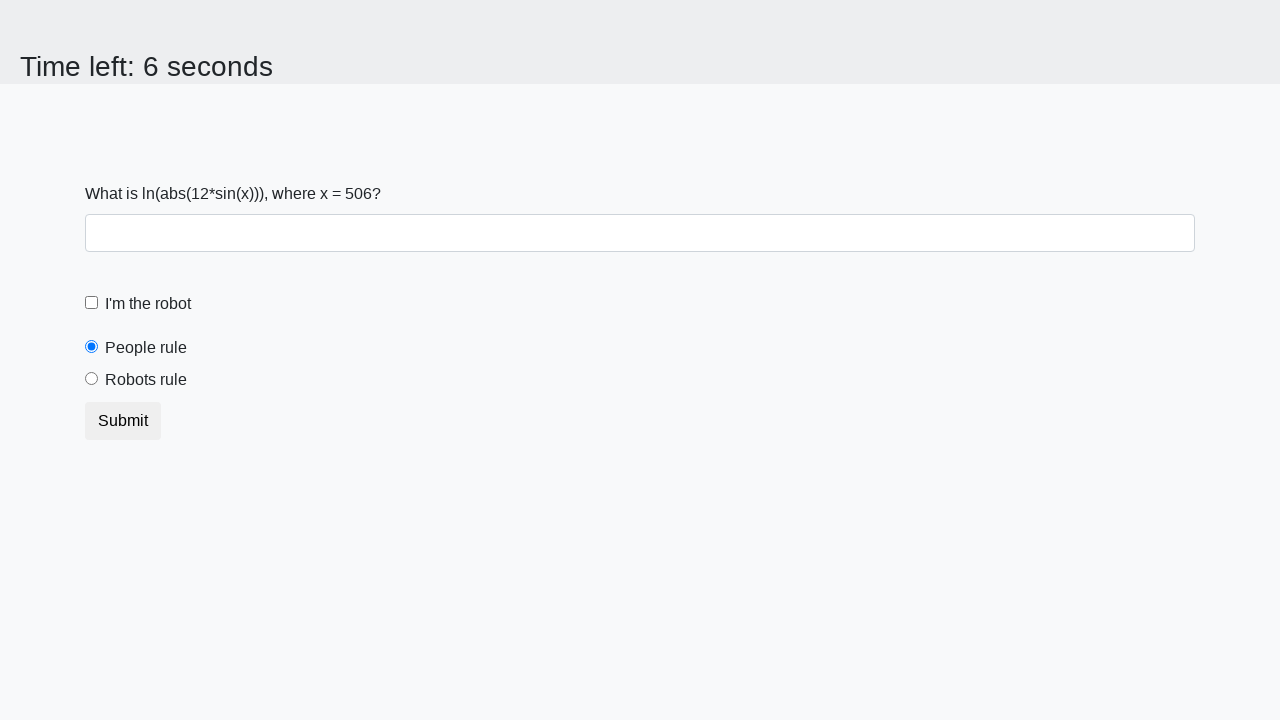

Filled answer field with calculated result on #answer
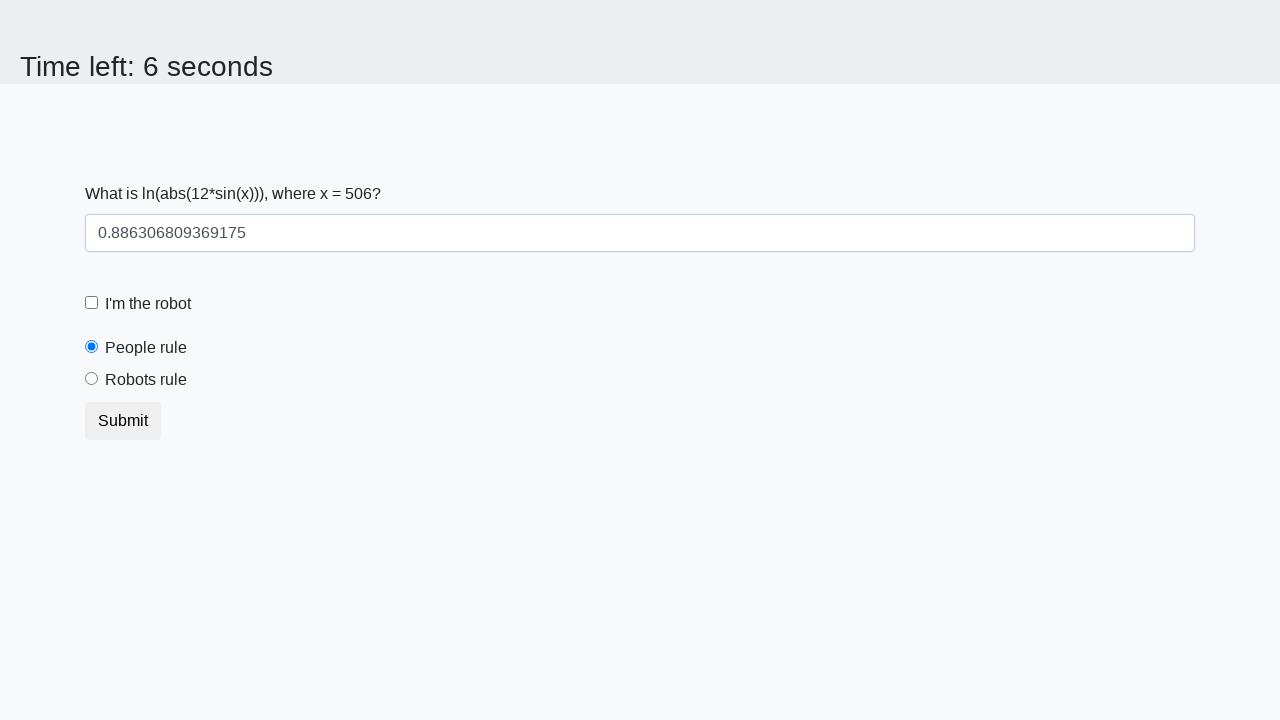

Checked the robot checkbox at (92, 303) on #robotCheckbox
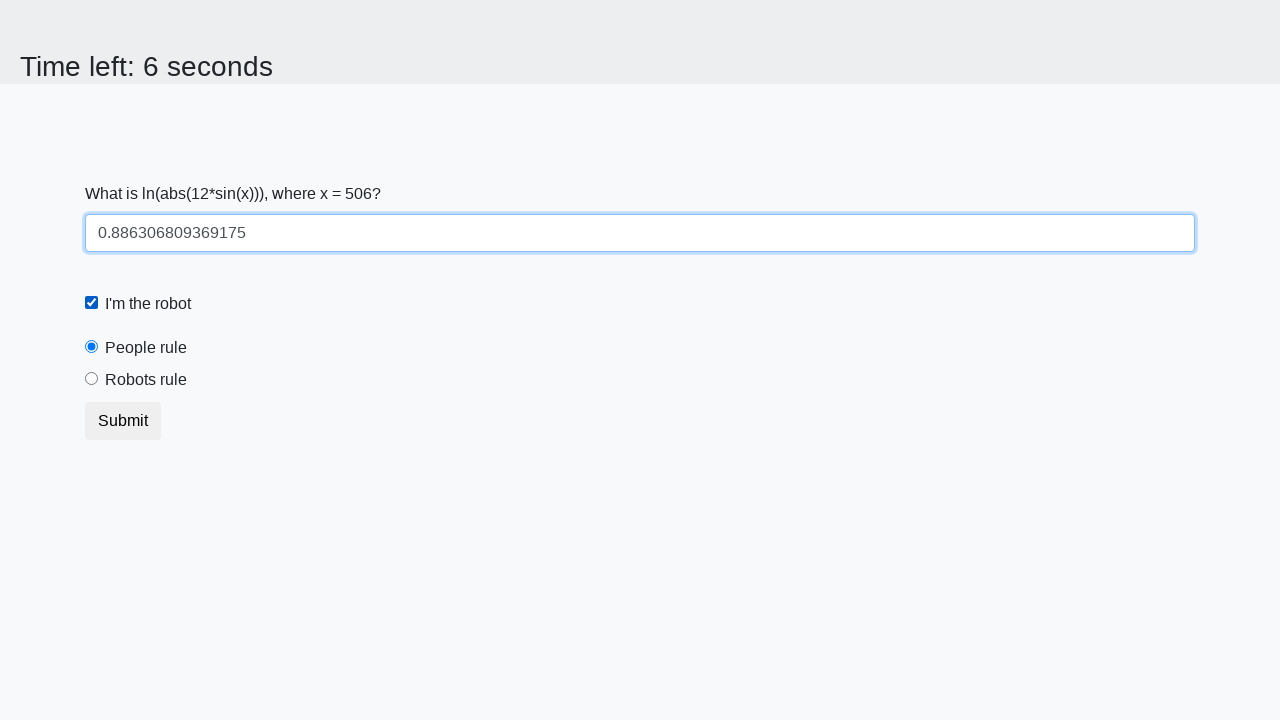

Selected the robots radio button at (92, 379) on [value='robots']
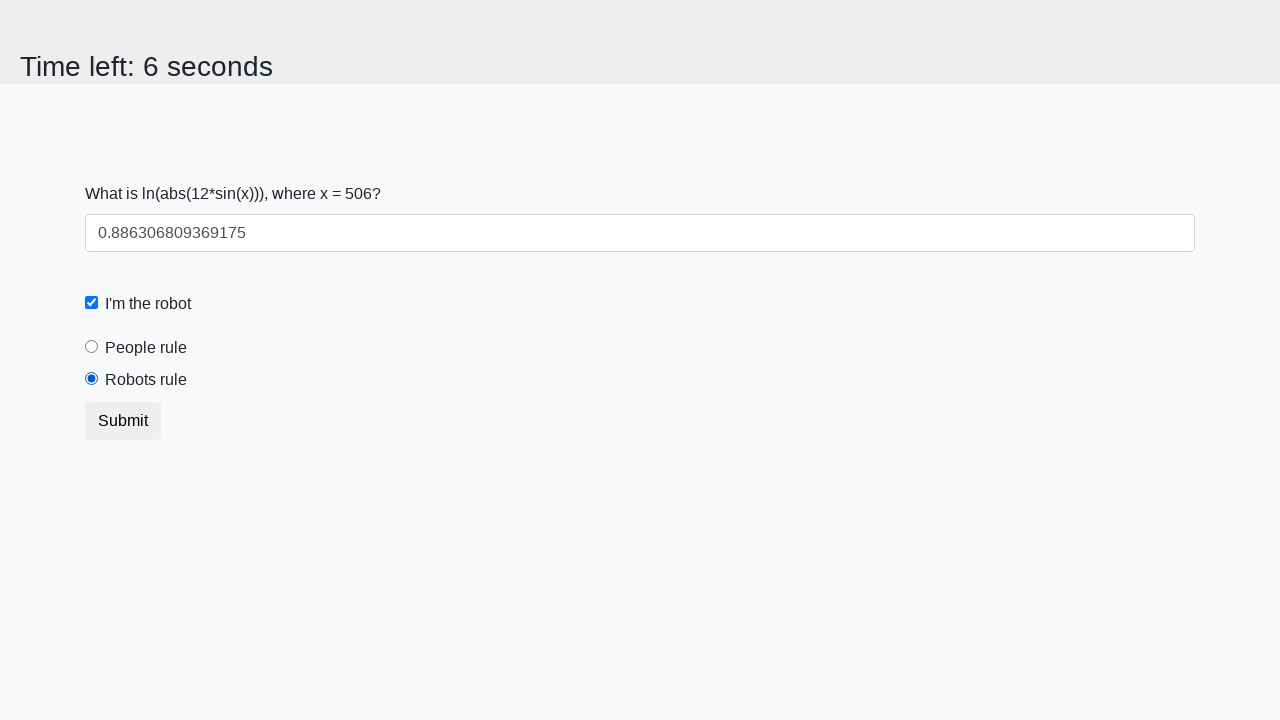

Clicked the submit button to complete the form at (123, 421) on .btn-default
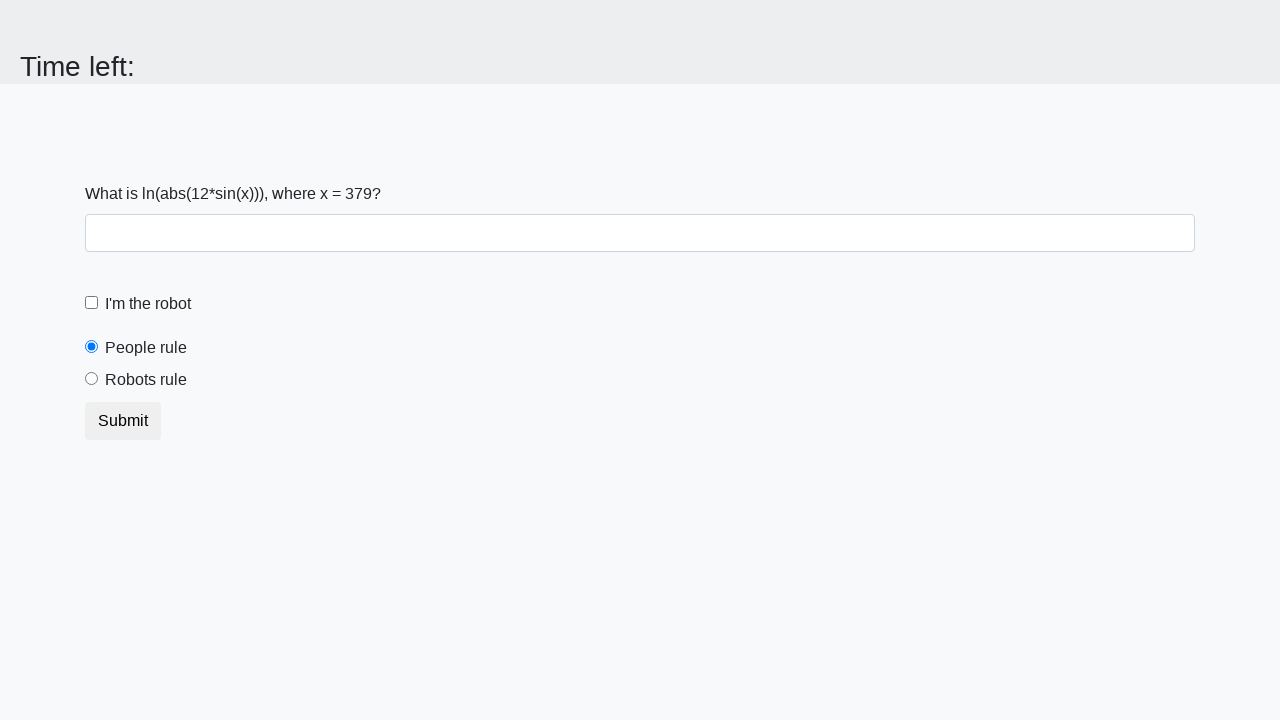

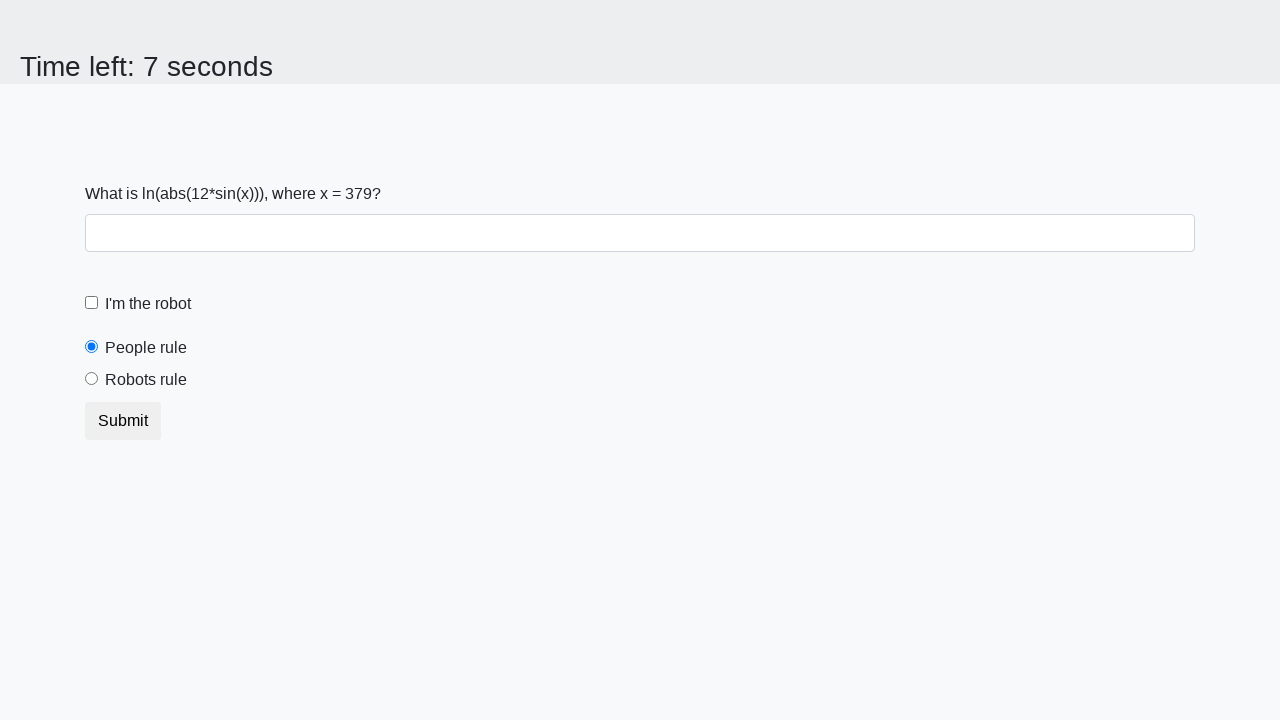